Tests select dropdown functionality by selecting an option by index and verifying the selected text contains "Mr."

Starting URL: https://www.tutorialspoint.com/selenium/practice/select-menu.php

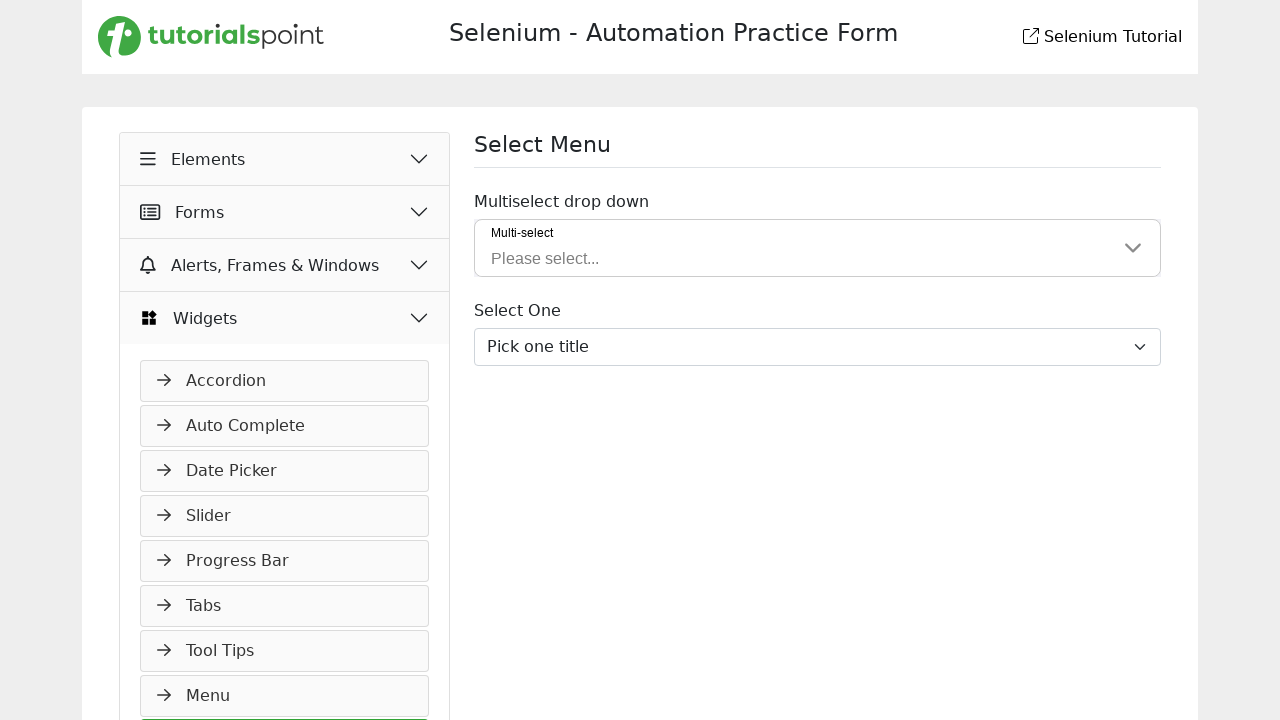

Selected third option (index 2) from dropdown on select#inputGroupSelect03
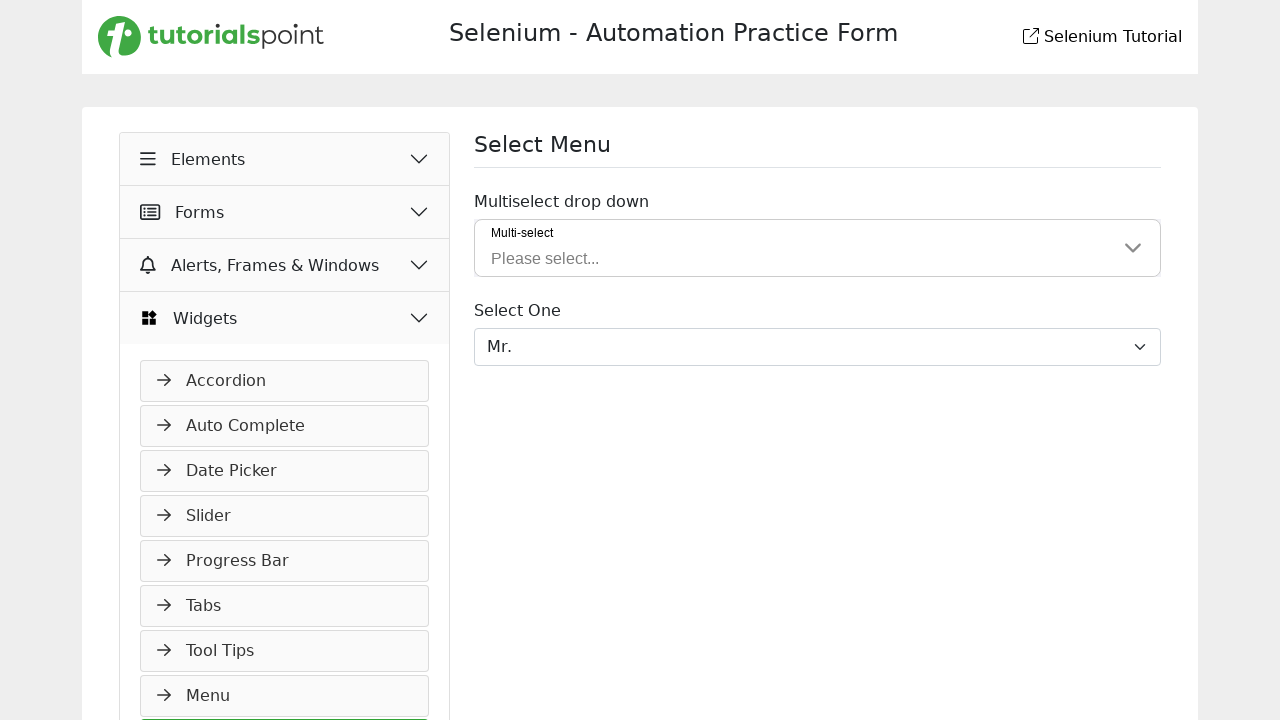

Verified selected option text contains 'Mr.'
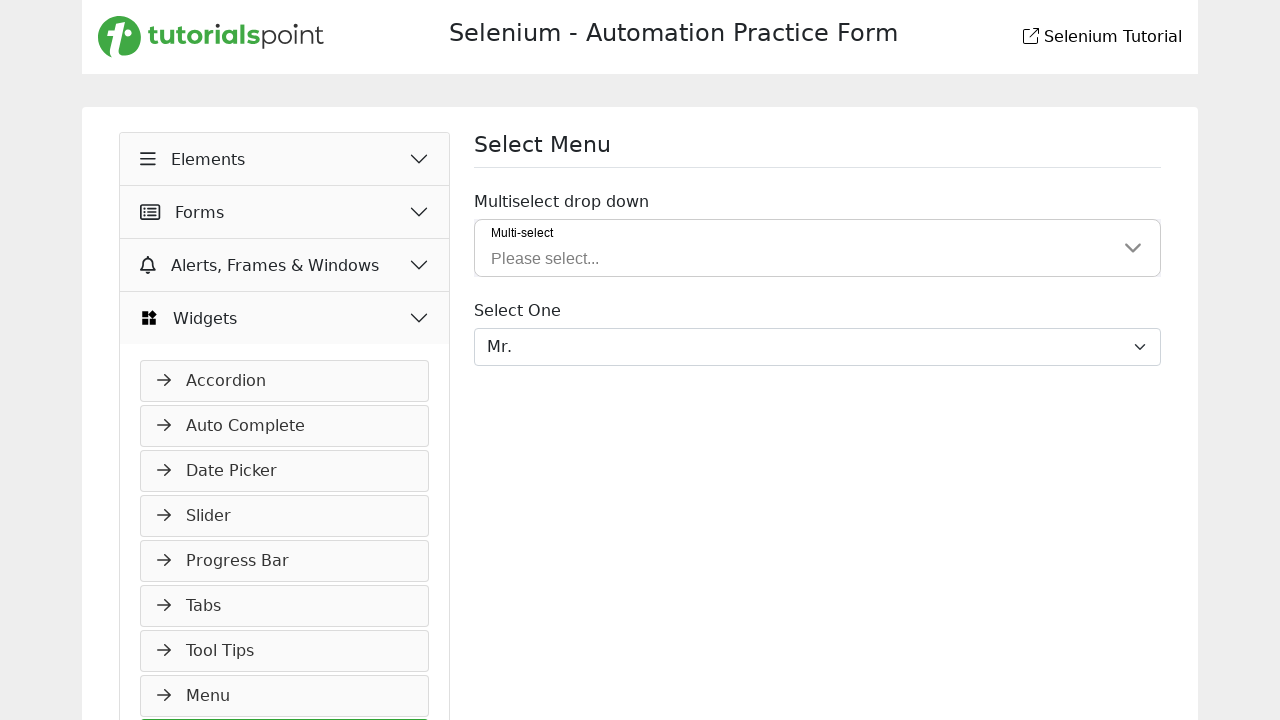

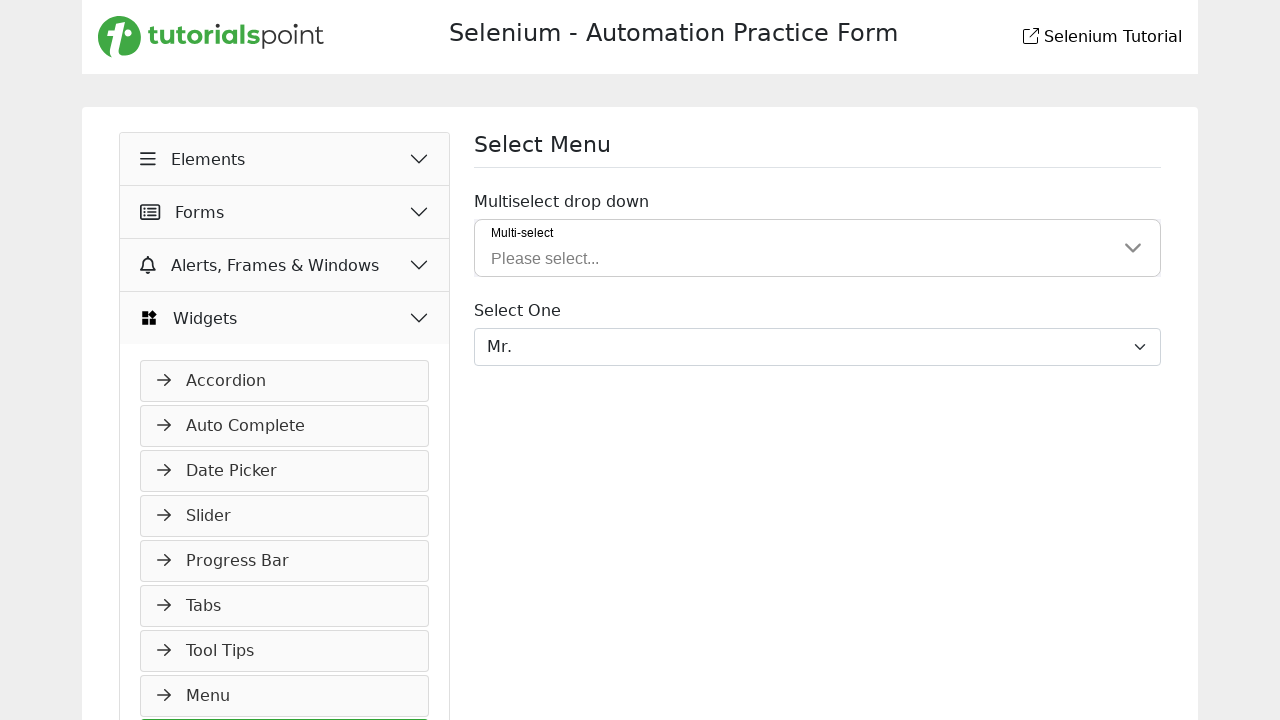